Tests hover functionality by hovering over an avatar image and verifying that the caption/user information becomes visible.

Starting URL: http://the-internet.herokuapp.com/hovers

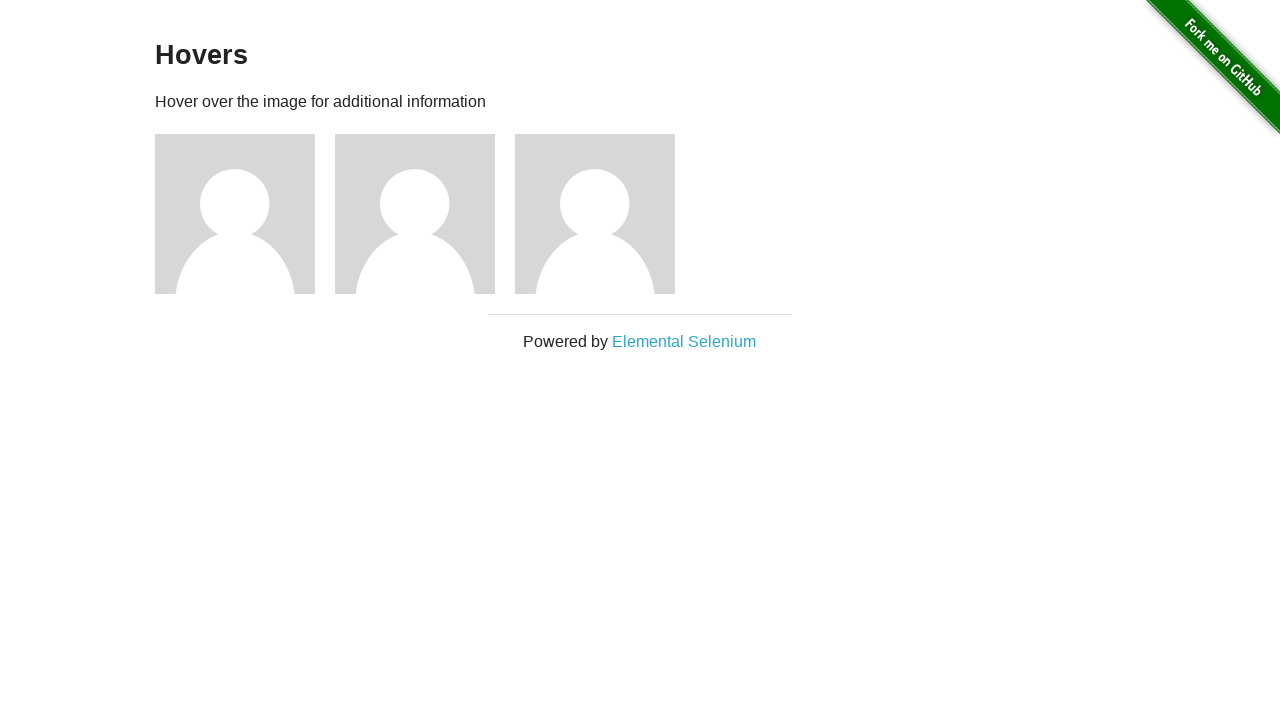

Located the first avatar figure element
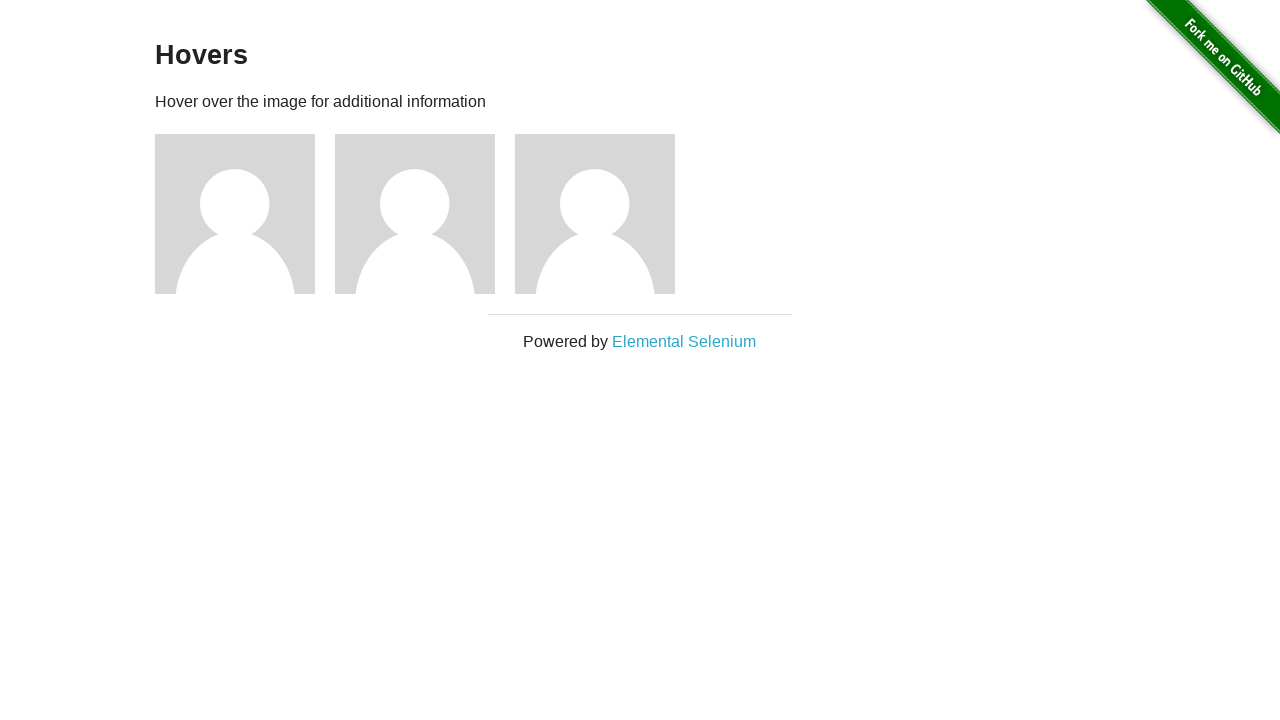

Hovered over the avatar image at (245, 214) on .figure >> nth=0
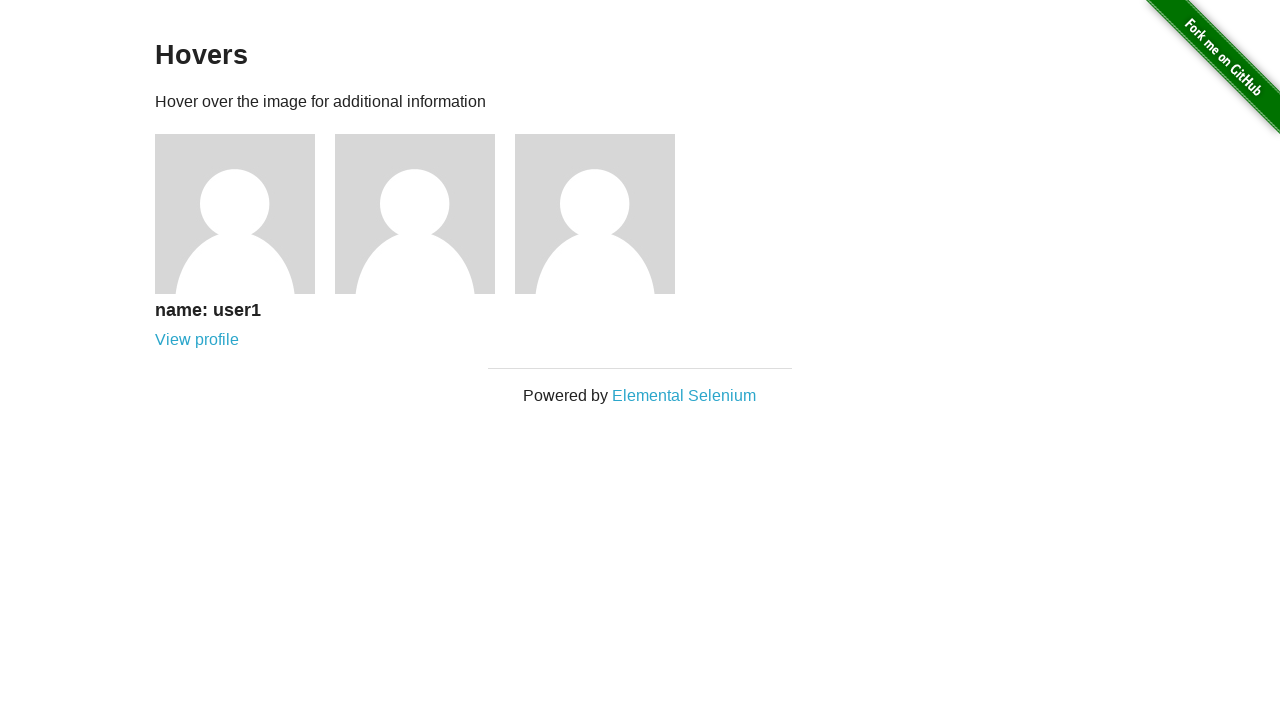

Waited for caption/user information to become visible
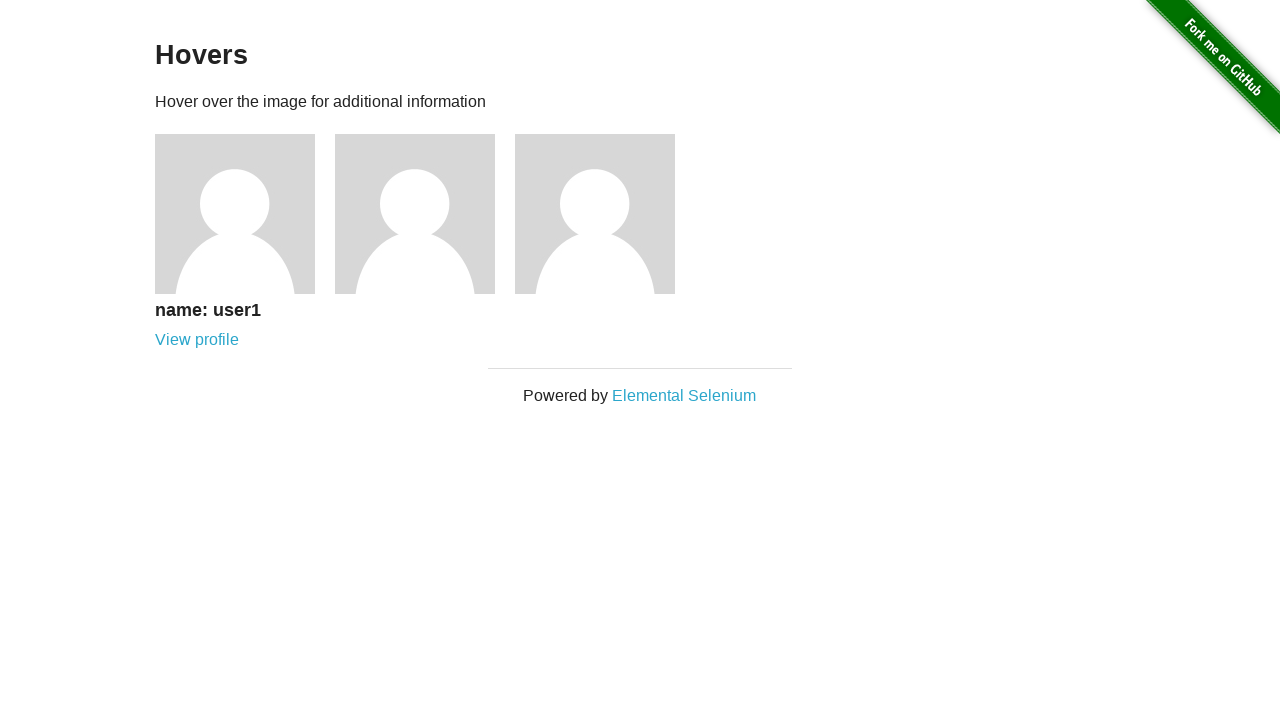

Verified that the caption is visible
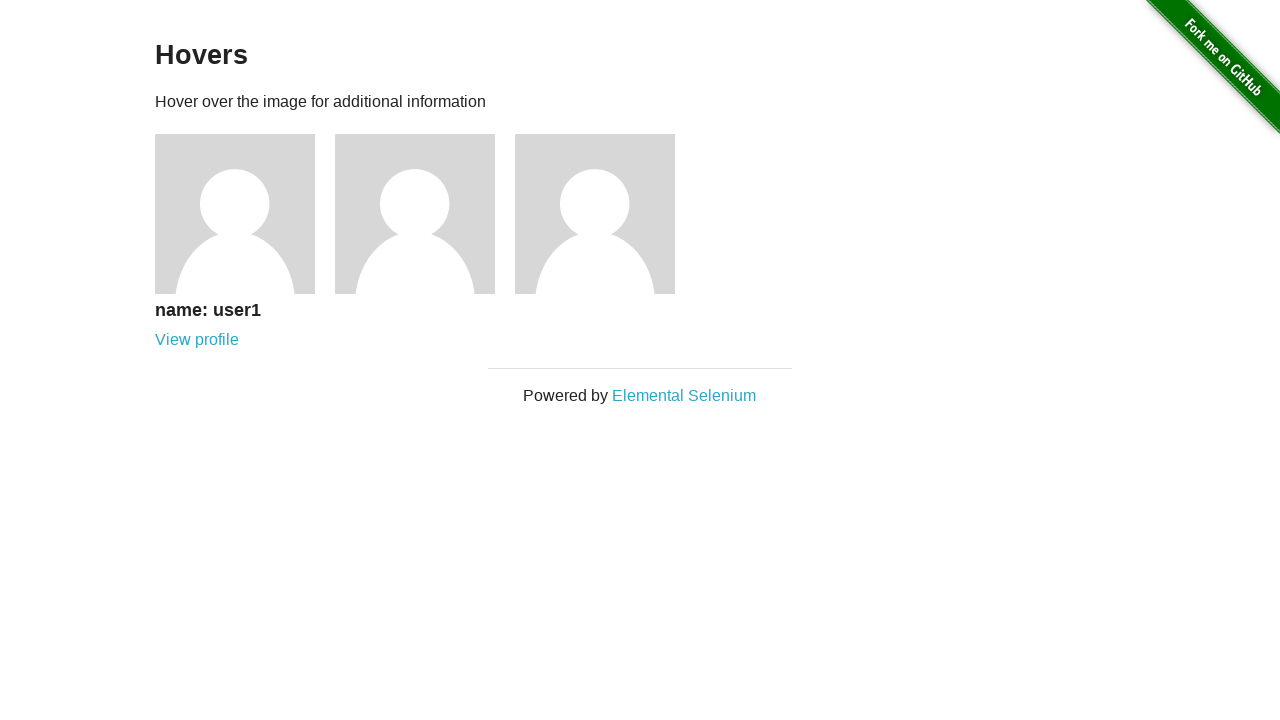

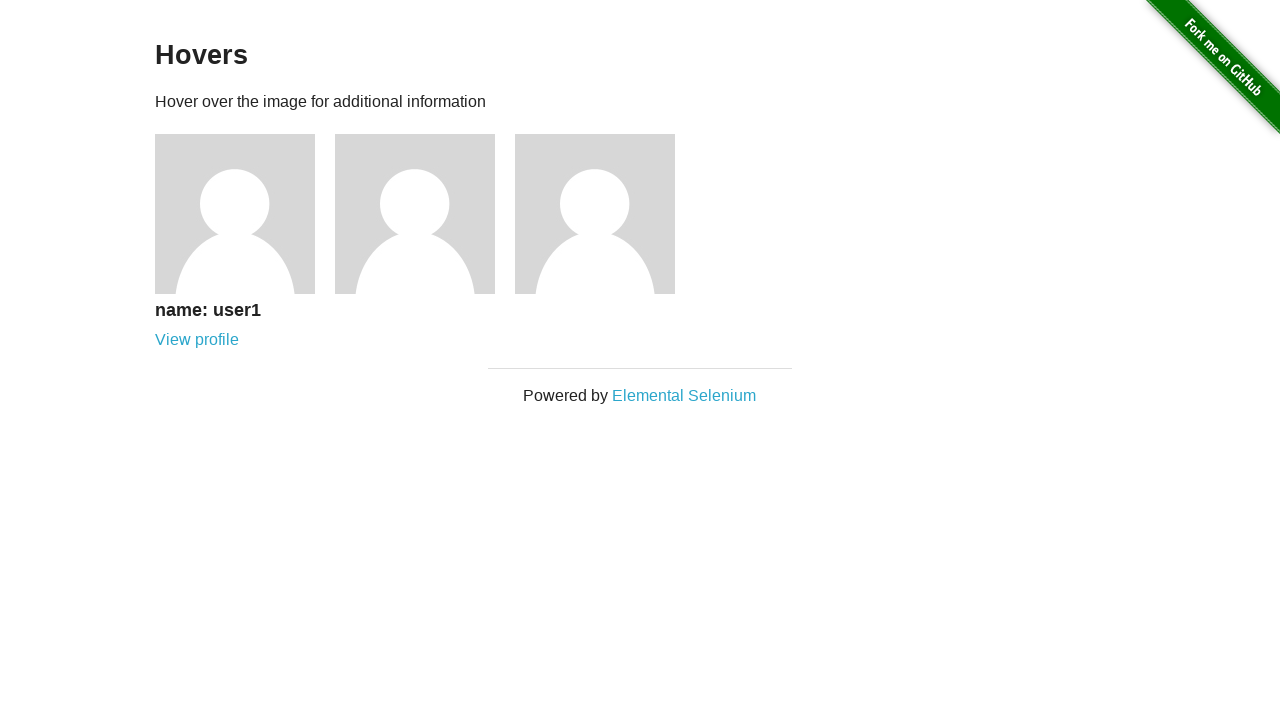